Tests jQuery Growl notification injection by loading jQuery and jQuery Growl libraries via JavaScript execution, then displaying various notification messages on the page.

Starting URL: http://the-internet.herokuapp.com

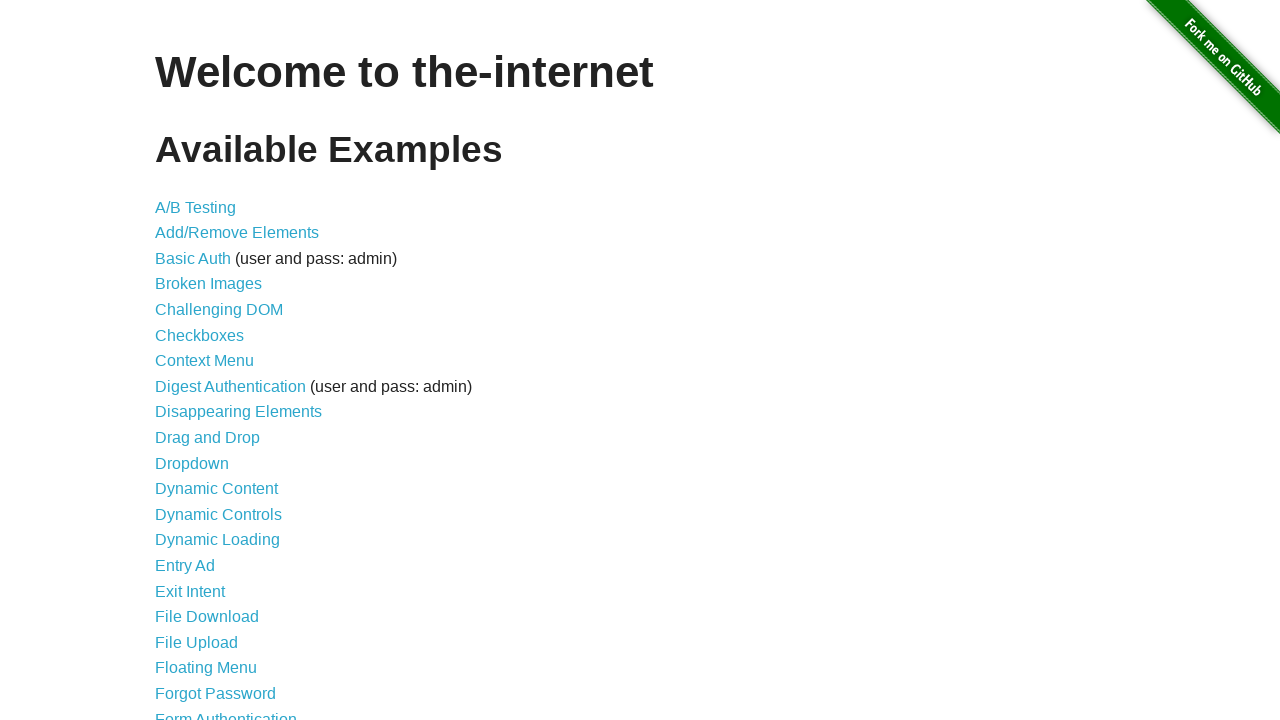

Injected jQuery library if not already present on page
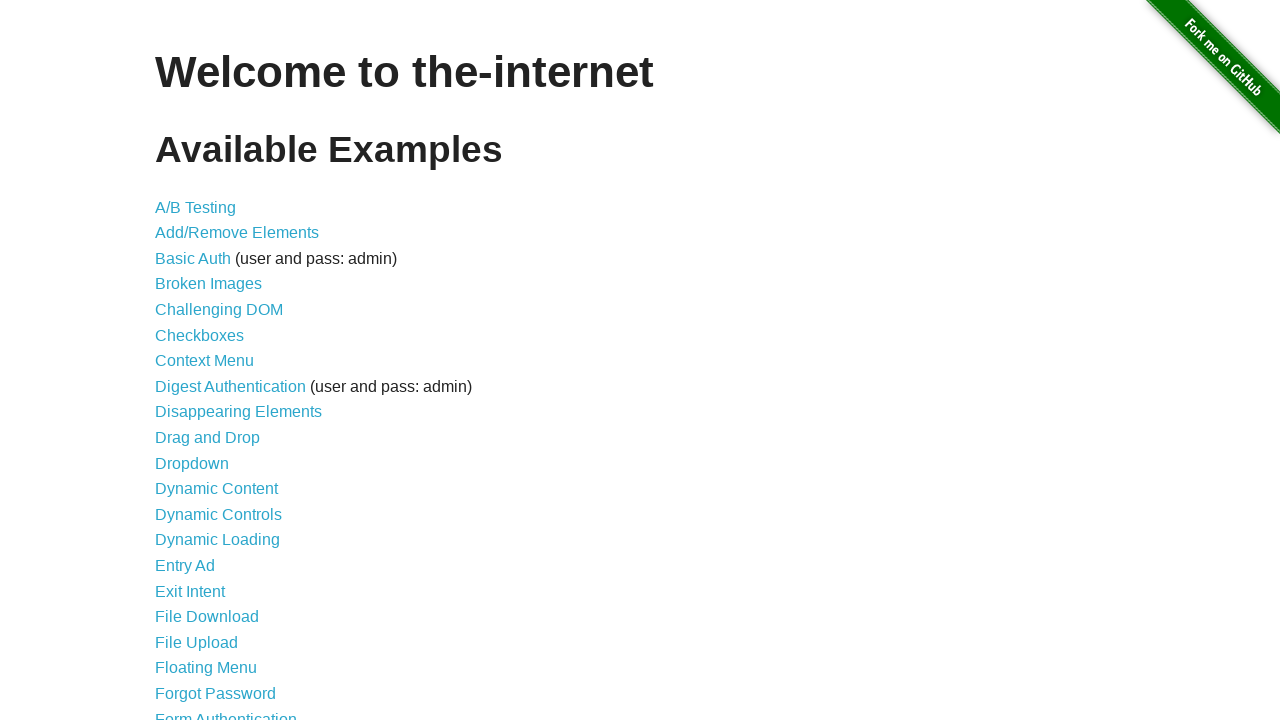

jQuery library loaded successfully
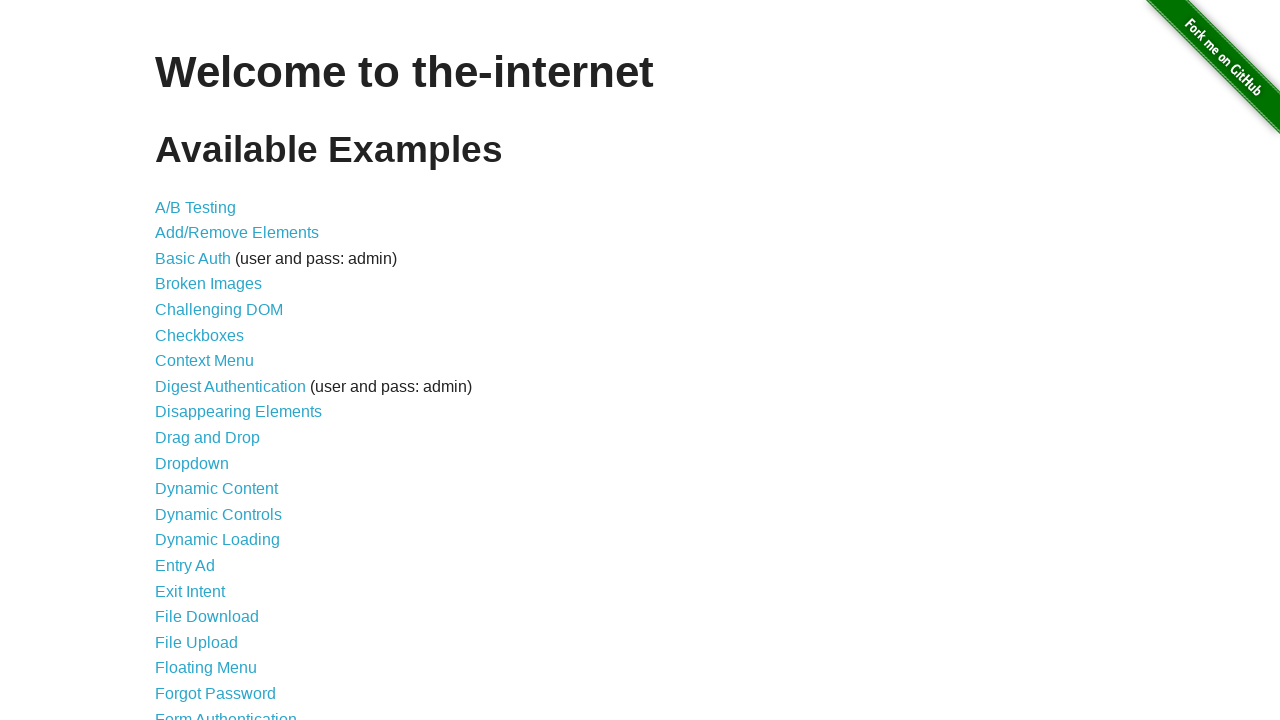

Loaded jQuery Growl plugin script
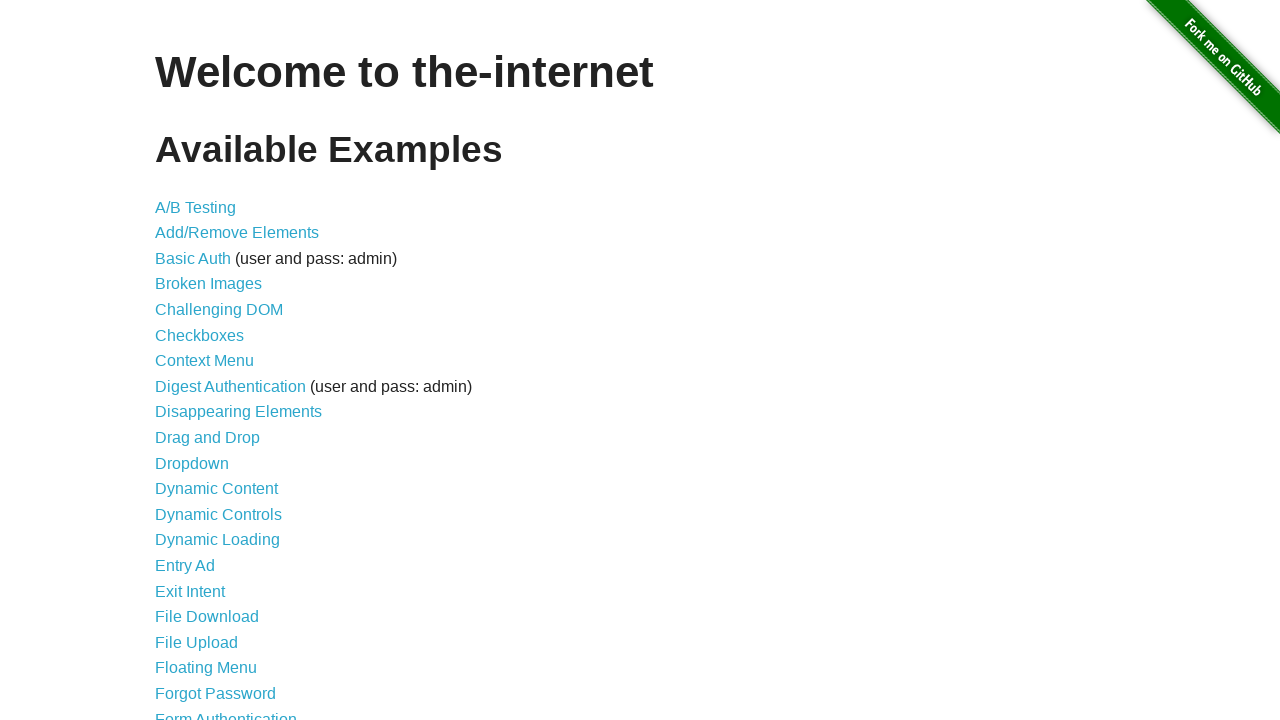

Injected jQuery Growl CSS stylesheet
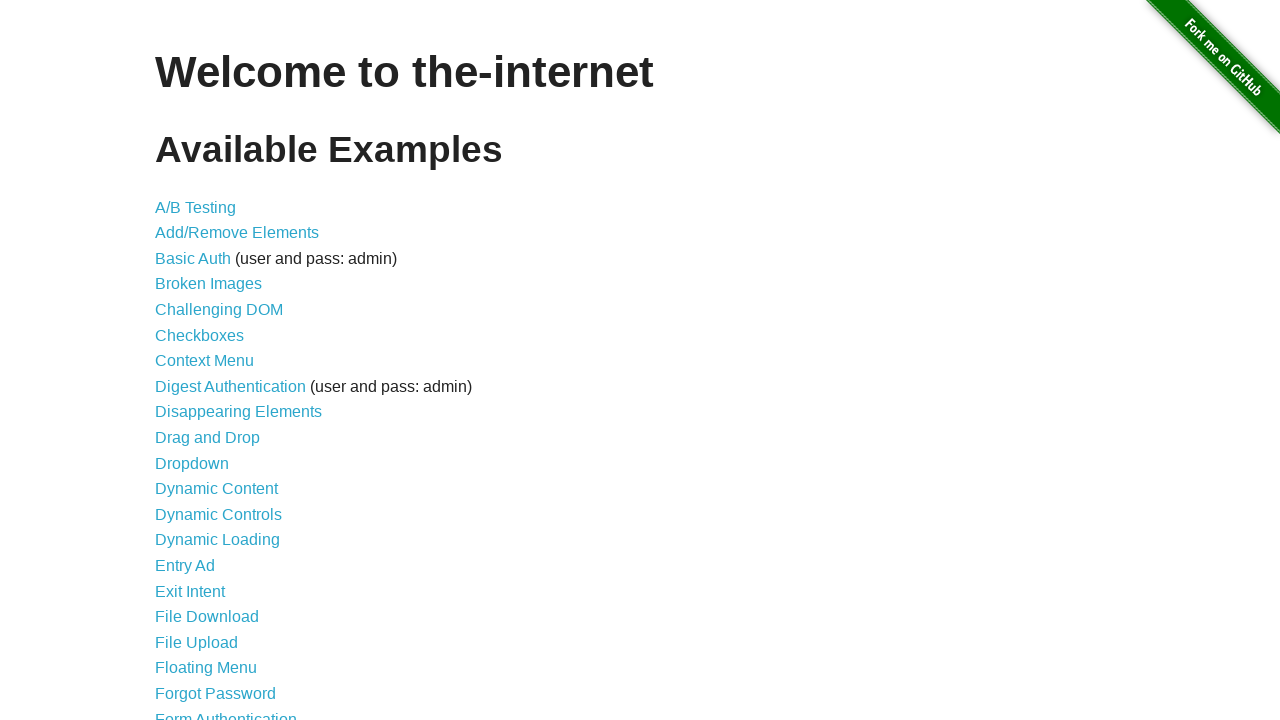

jQuery Growl plugin initialized and ready
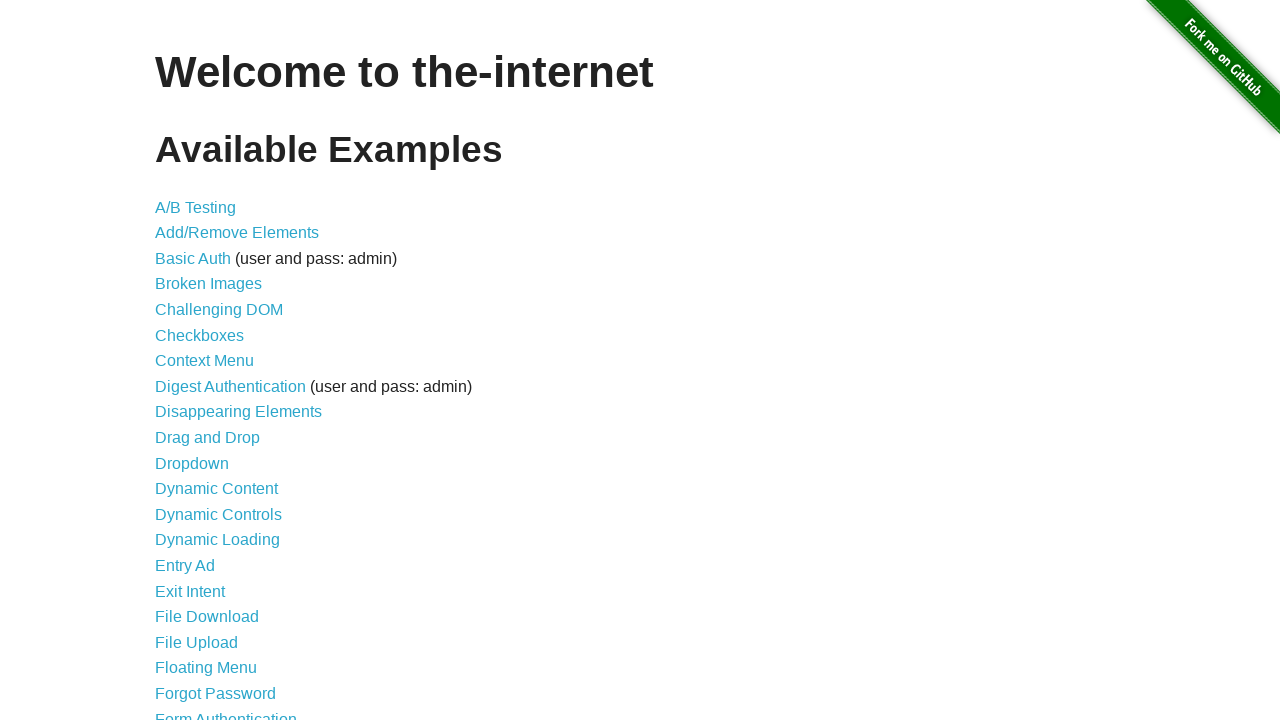

Triggered plain Growl notification with title 'GET' and message '/'
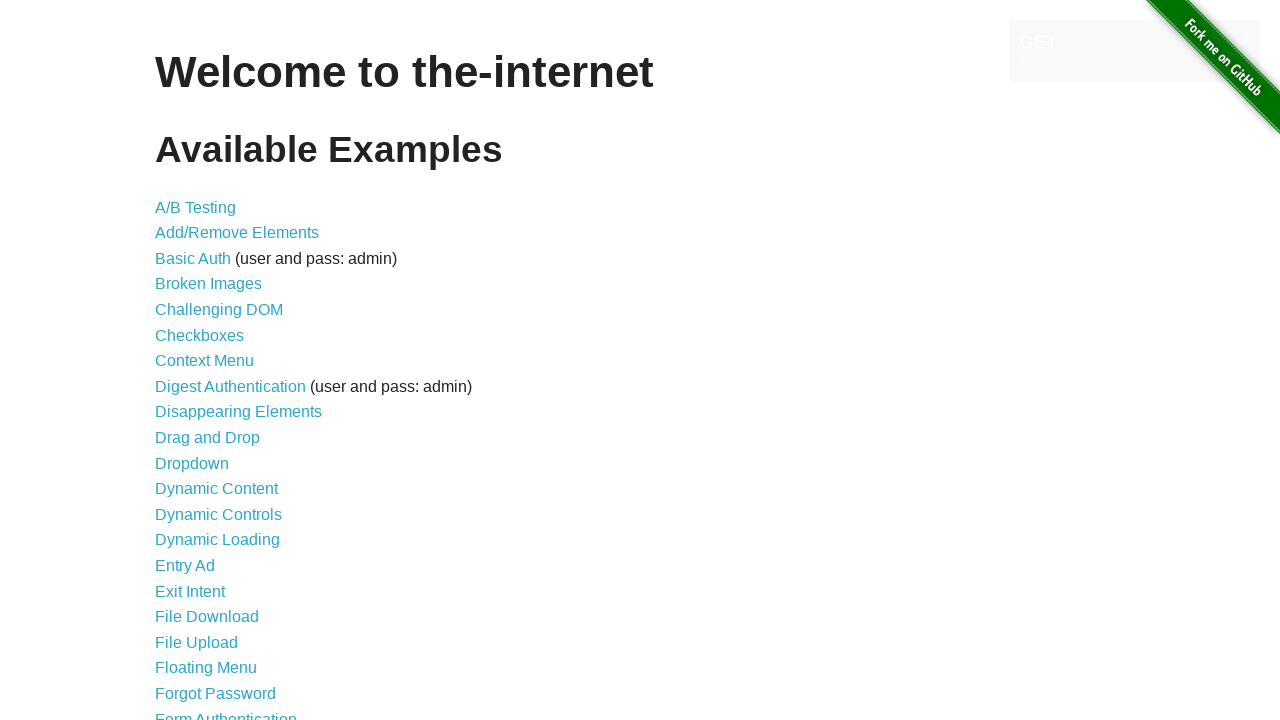

Triggered error notification
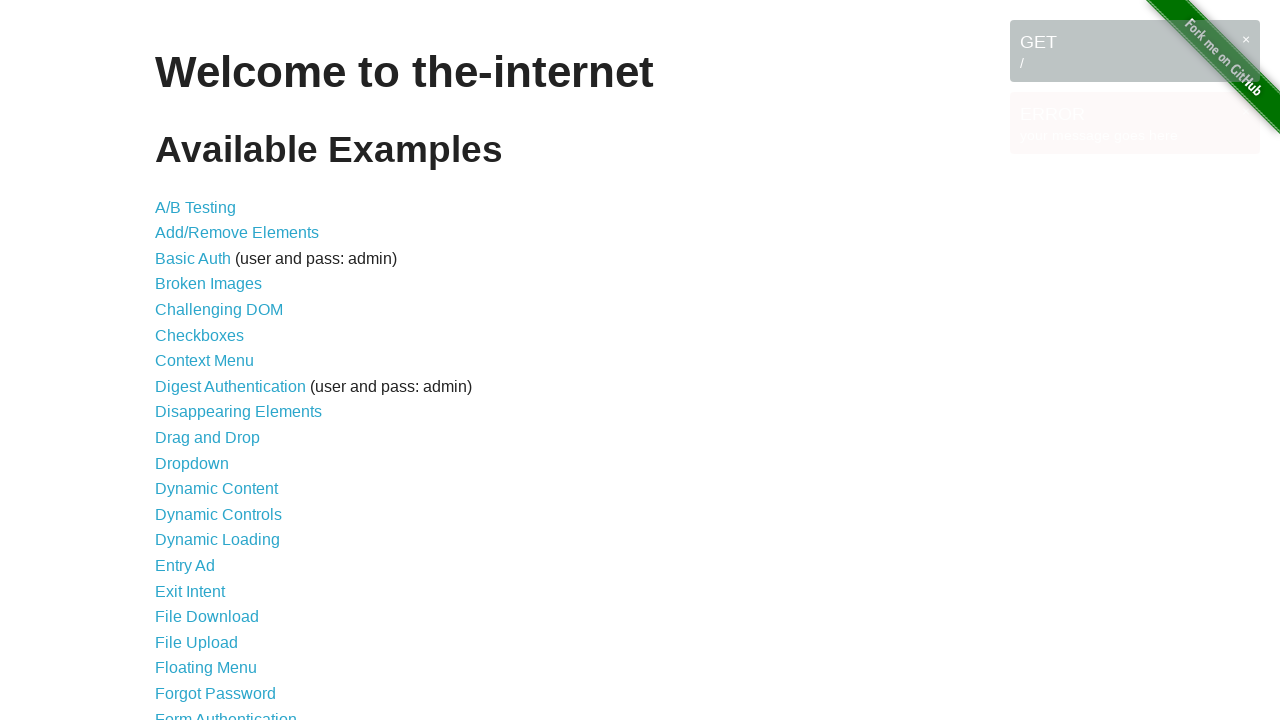

Triggered notice notification
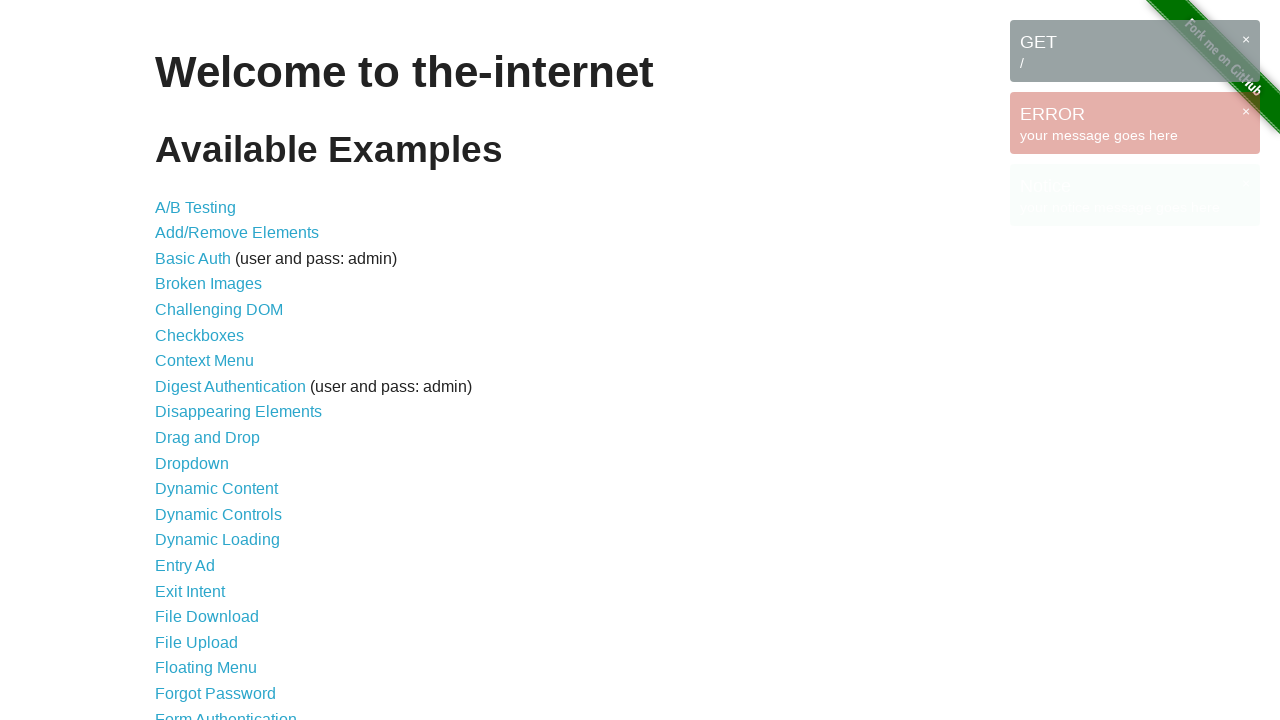

Triggered warning notification
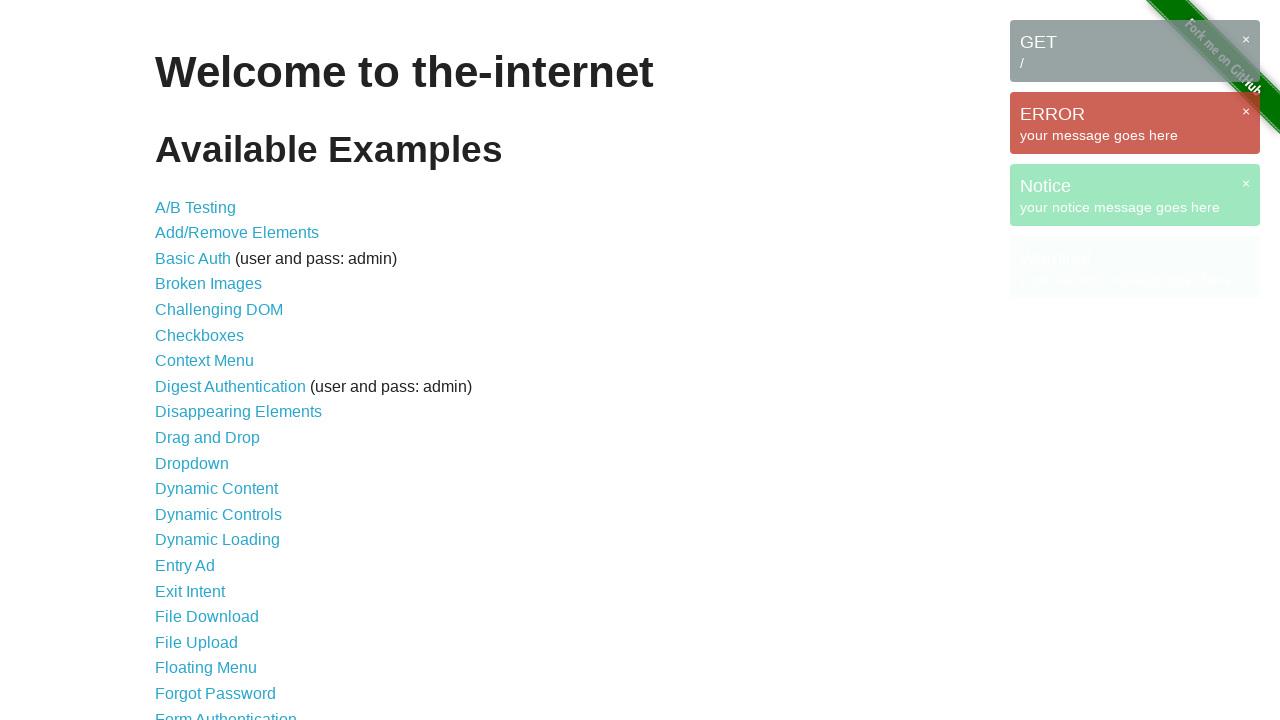

All Growl notification messages are now visible on the page
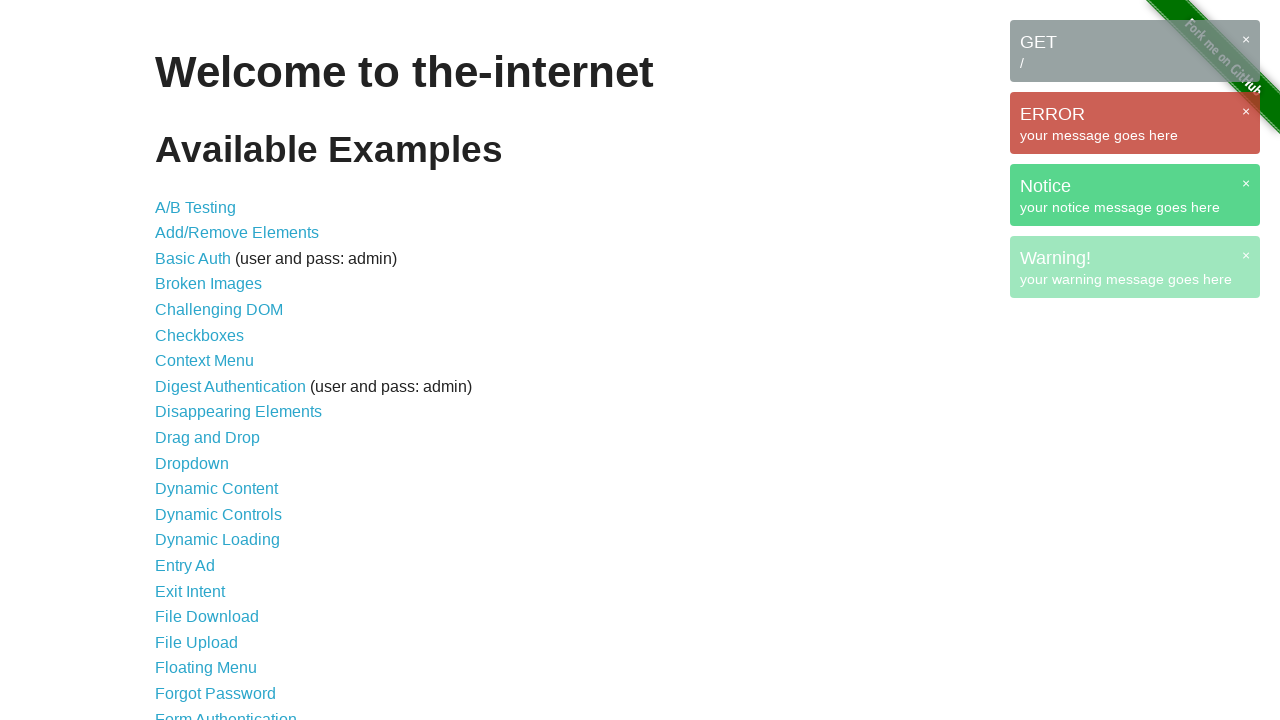

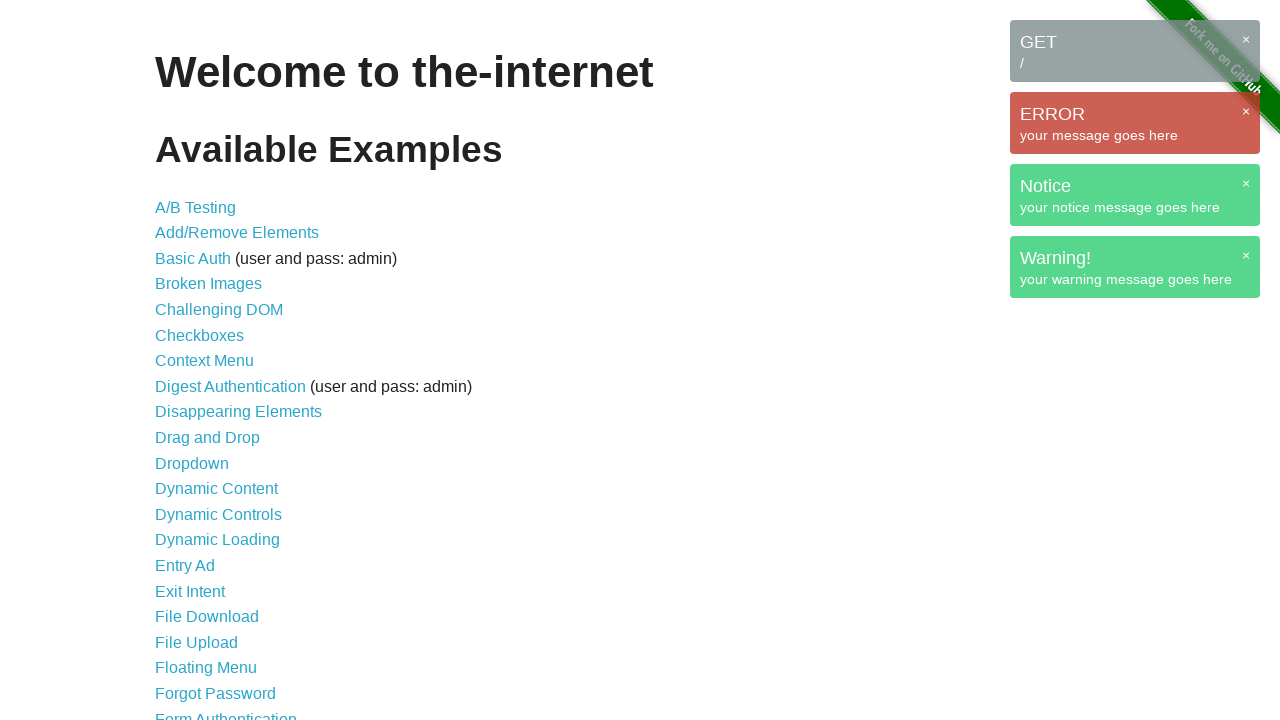